Tests the third FAQ accordion item about rental time calculation by clicking the heading and verifying the answer.

Starting URL: https://qa-scooter.praktikum-services.ru/

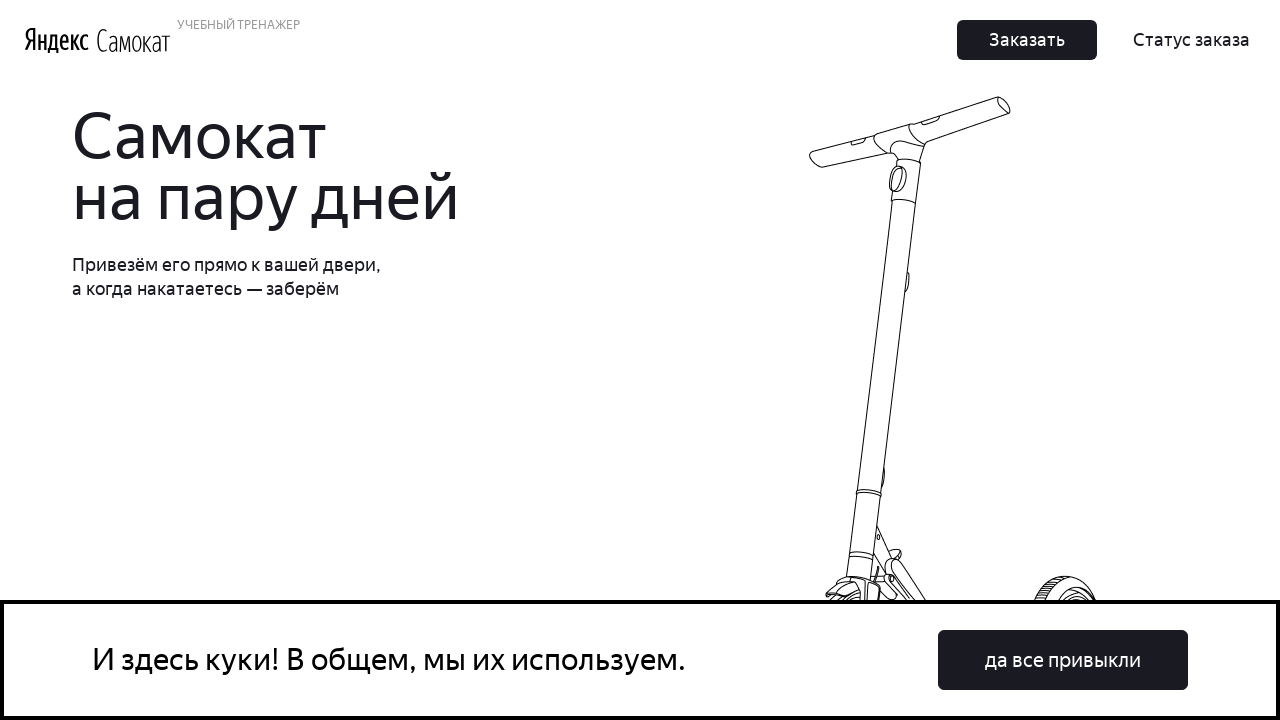

Waited for third FAQ accordion heading to be visible
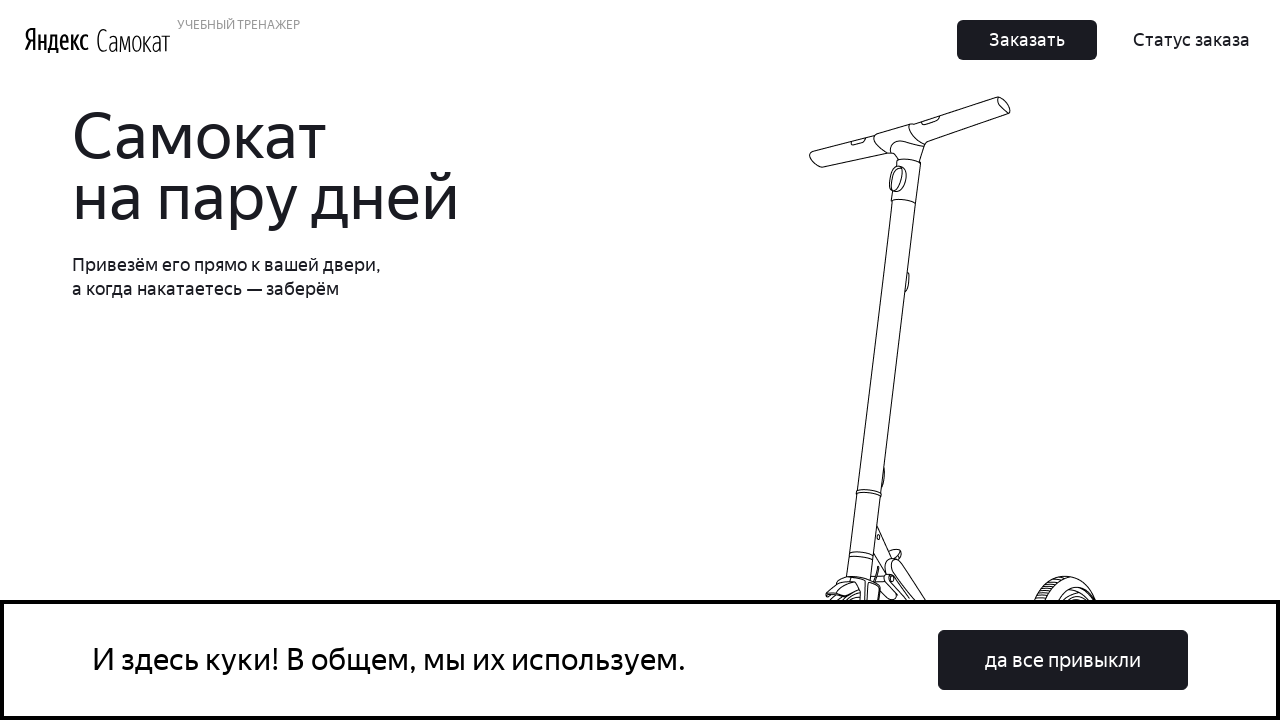

Scrolled third FAQ accordion heading into view
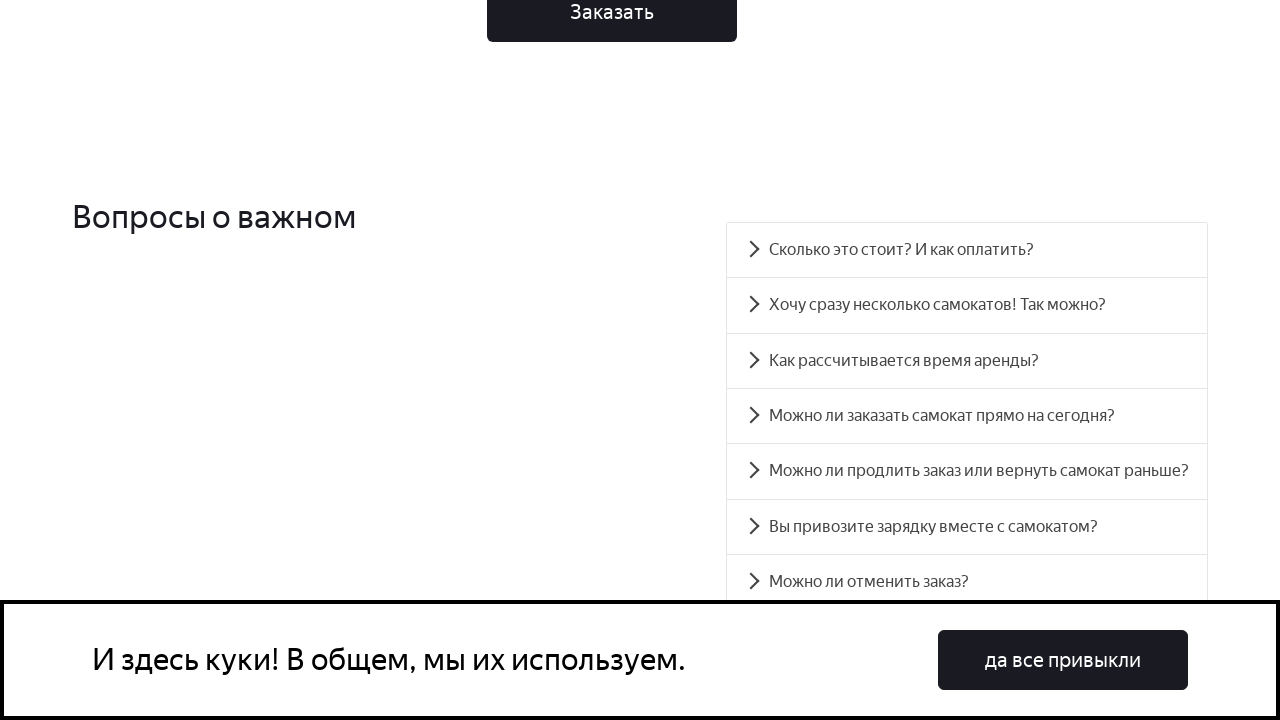

Clicked third FAQ accordion heading about rental time calculation at (967, 361) on #accordion__heading-2
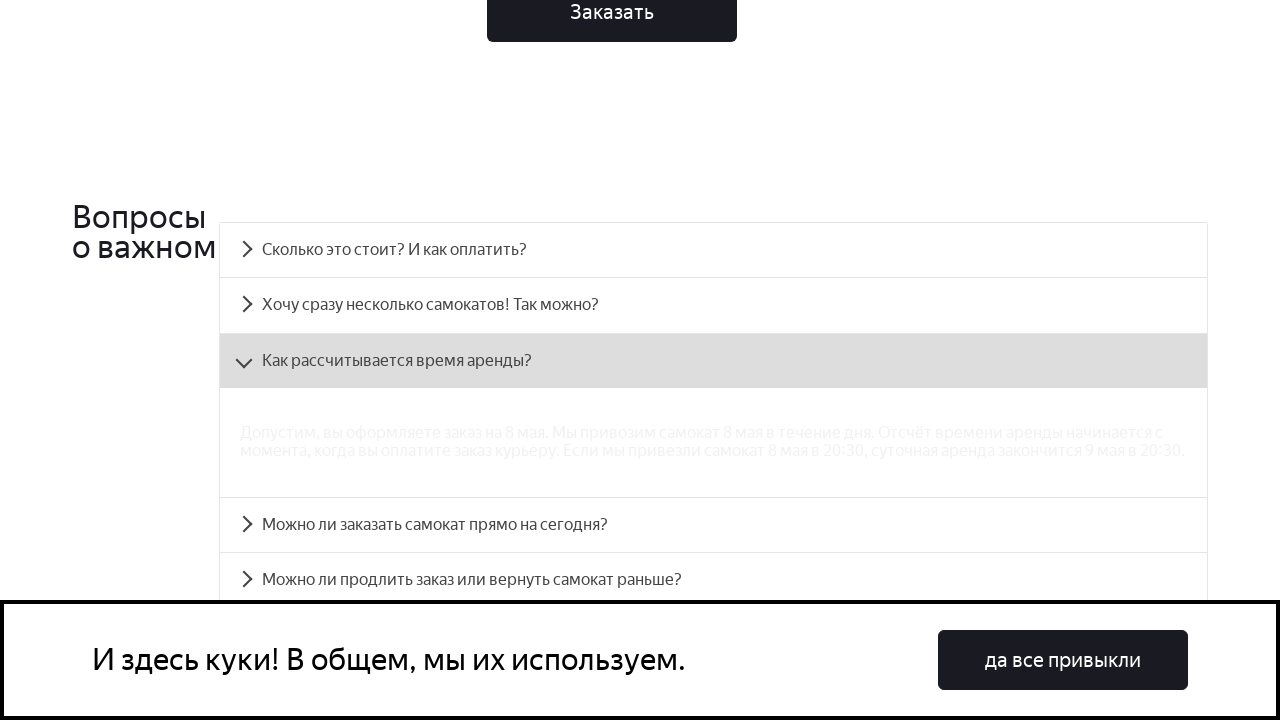

Verified answer panel for third FAQ item is visible
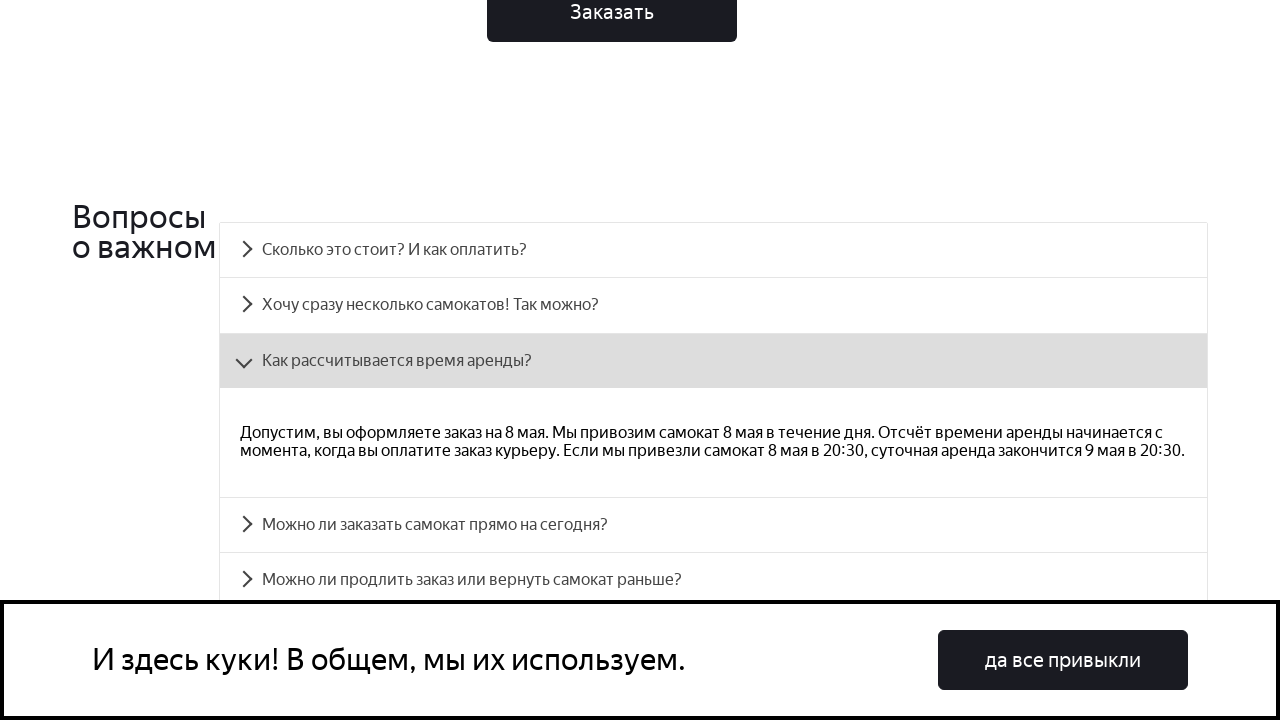

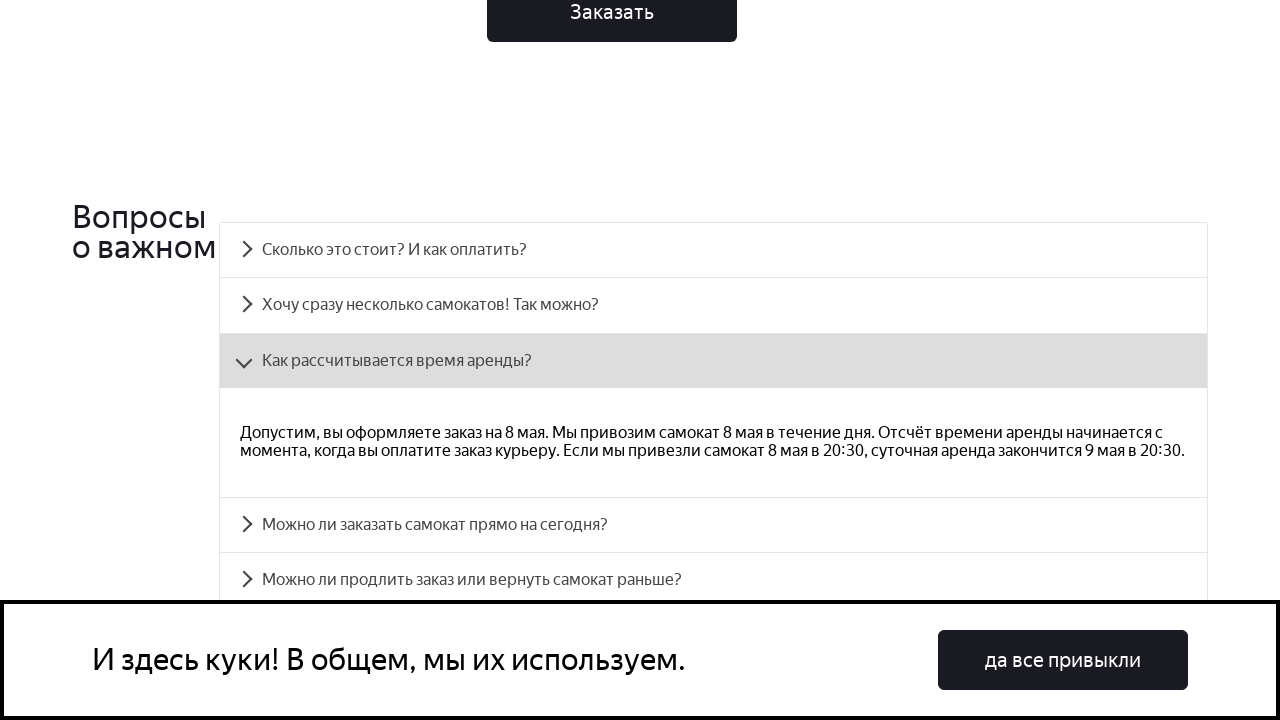